Tests the complete flight booking flow on BlazeDemos - selects departure city (Boston) and destination (New York), chooses a flight, fills in passenger details and payment information, then submits the purchase.

Starting URL: https://blazedemo.com/

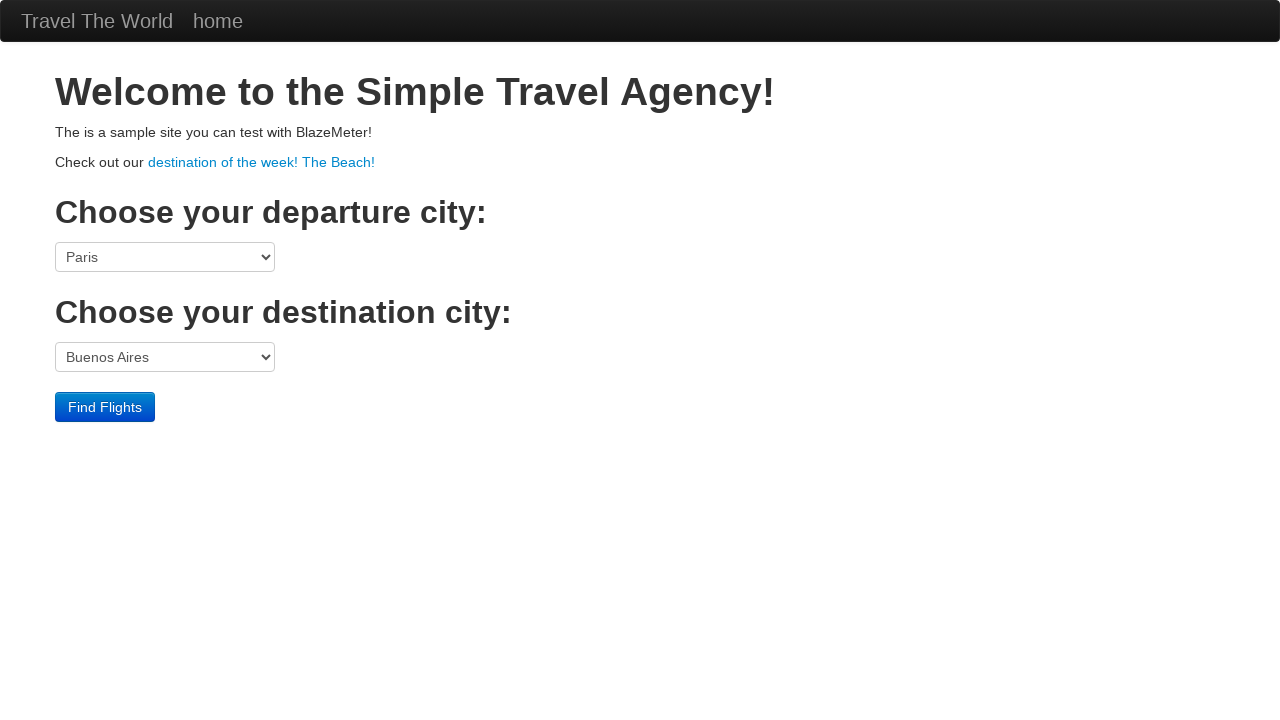

Clicked departure city dropdown at (165, 257) on select[name='fromPort']
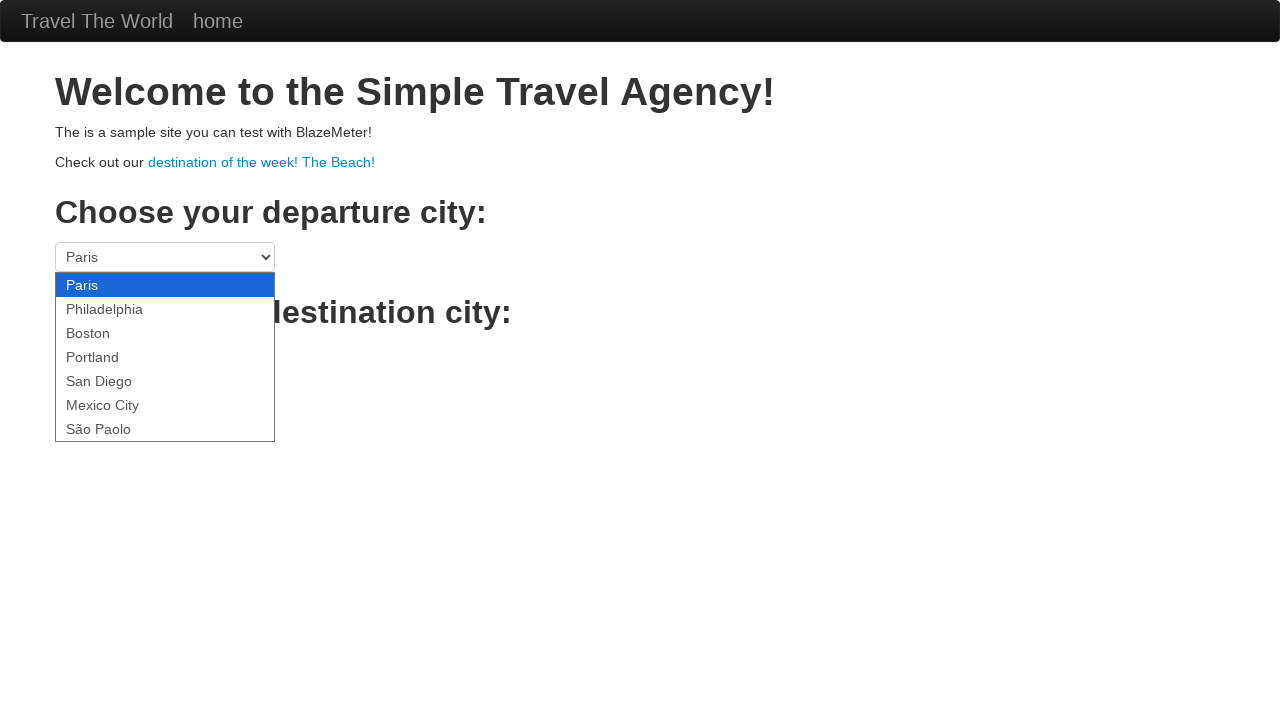

Selected Boston as departure city on select[name='fromPort']
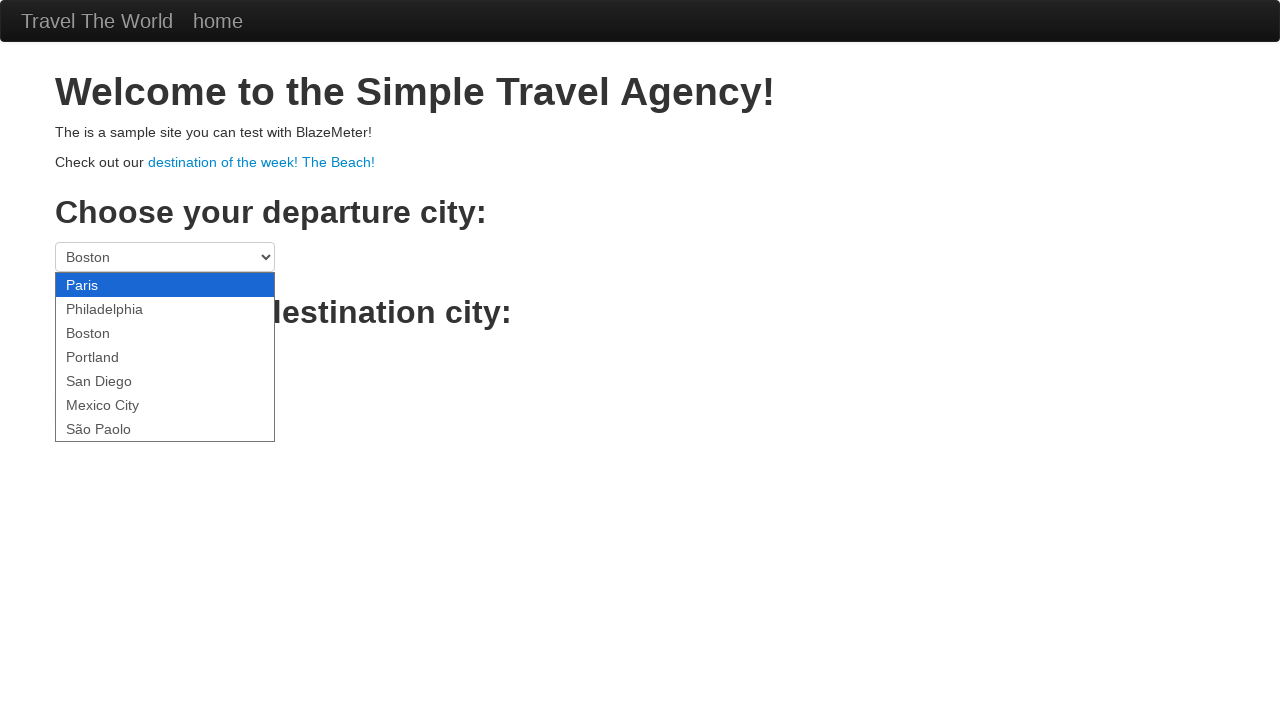

Clicked destination city dropdown at (165, 357) on select[name='toPort']
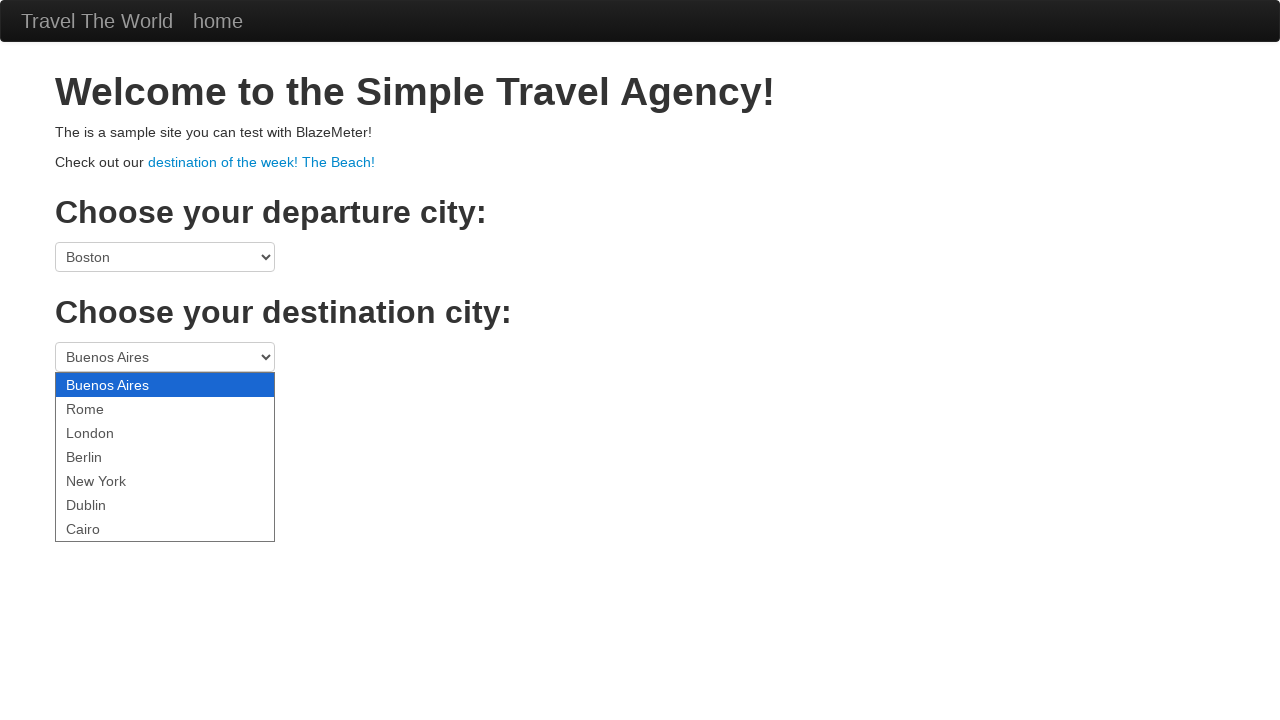

Selected New York as destination city on select[name='toPort']
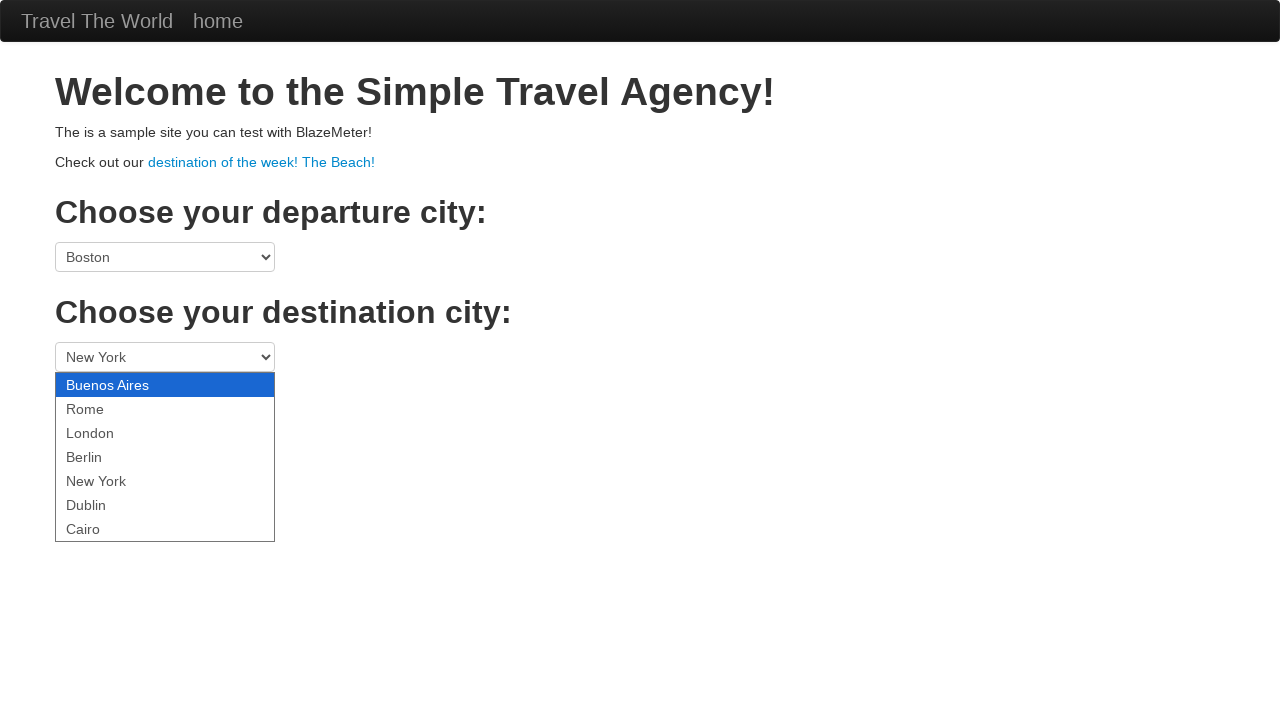

Clicked Find Flights button at (105, 407) on .btn-primary
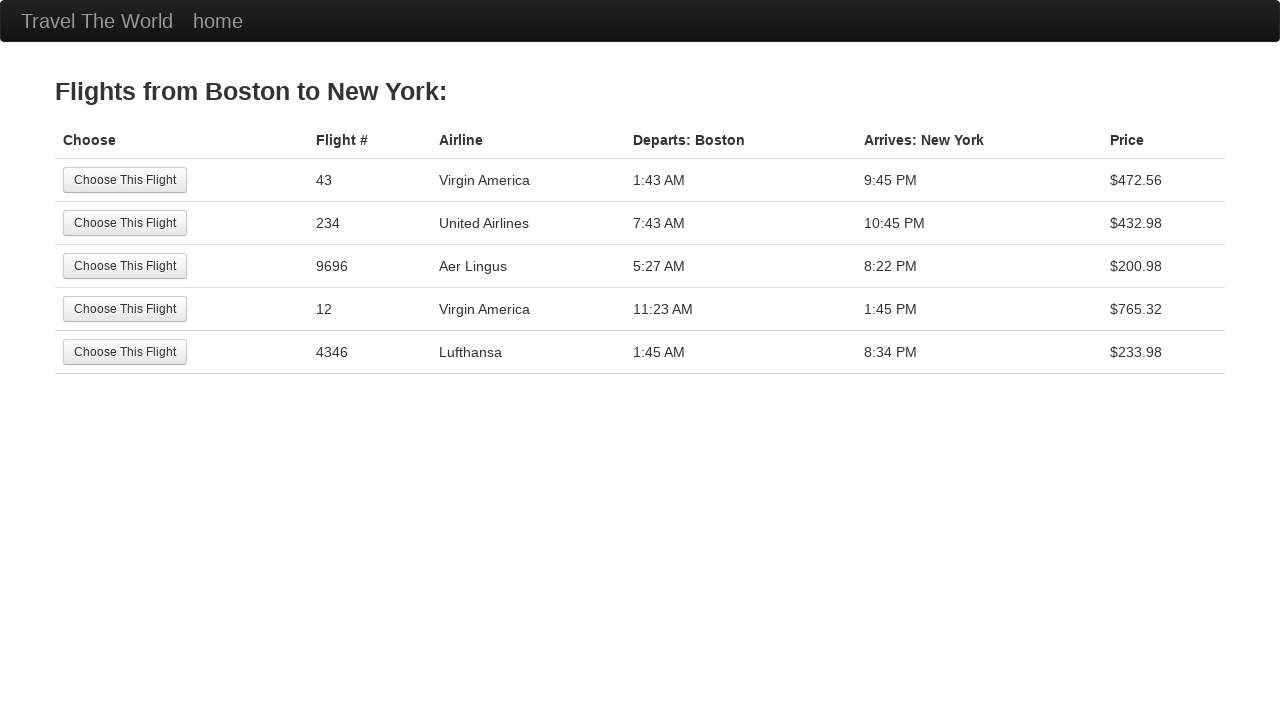

Flight list loaded
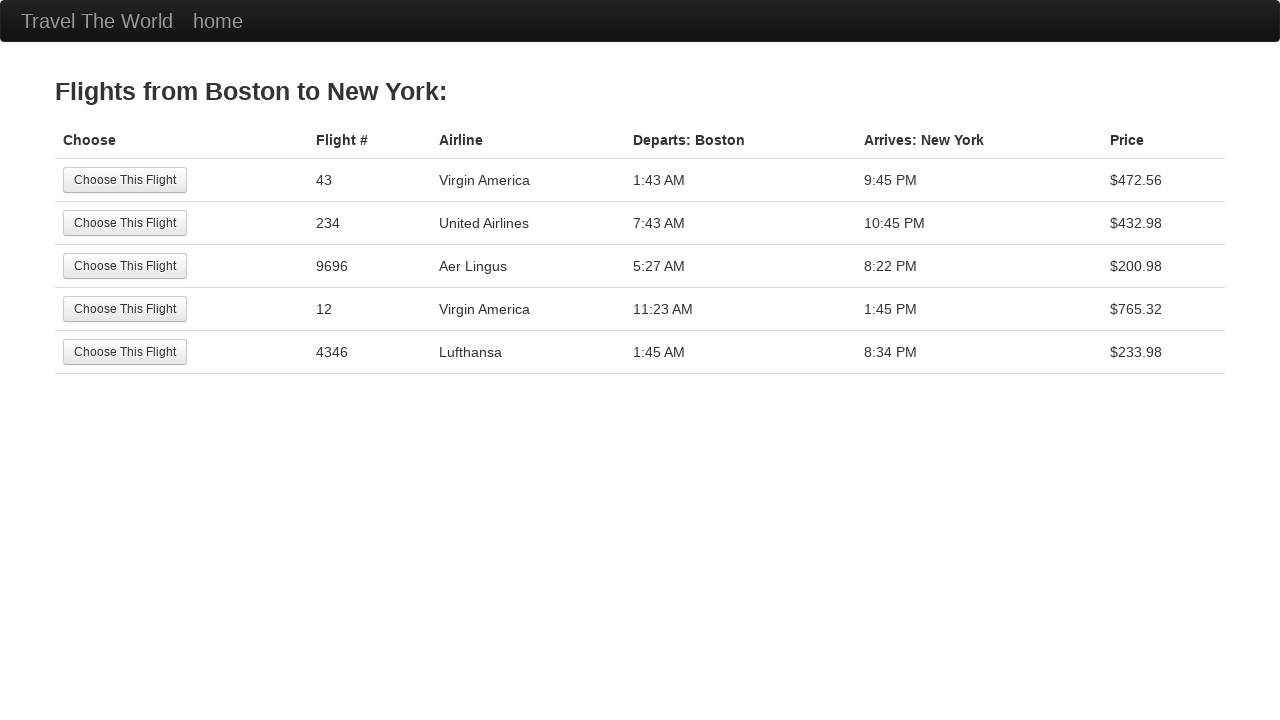

Selected first available flight at (125, 180) on tr:nth-child(1) .btn
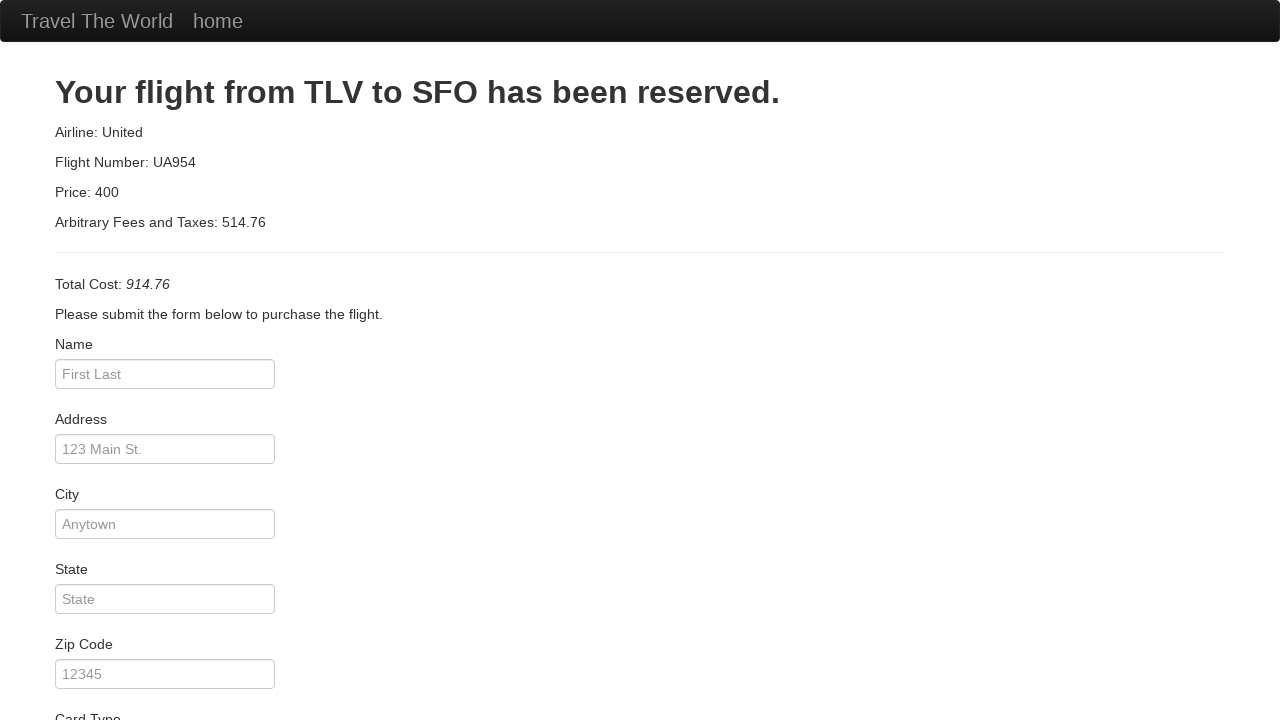

Passenger information form loaded
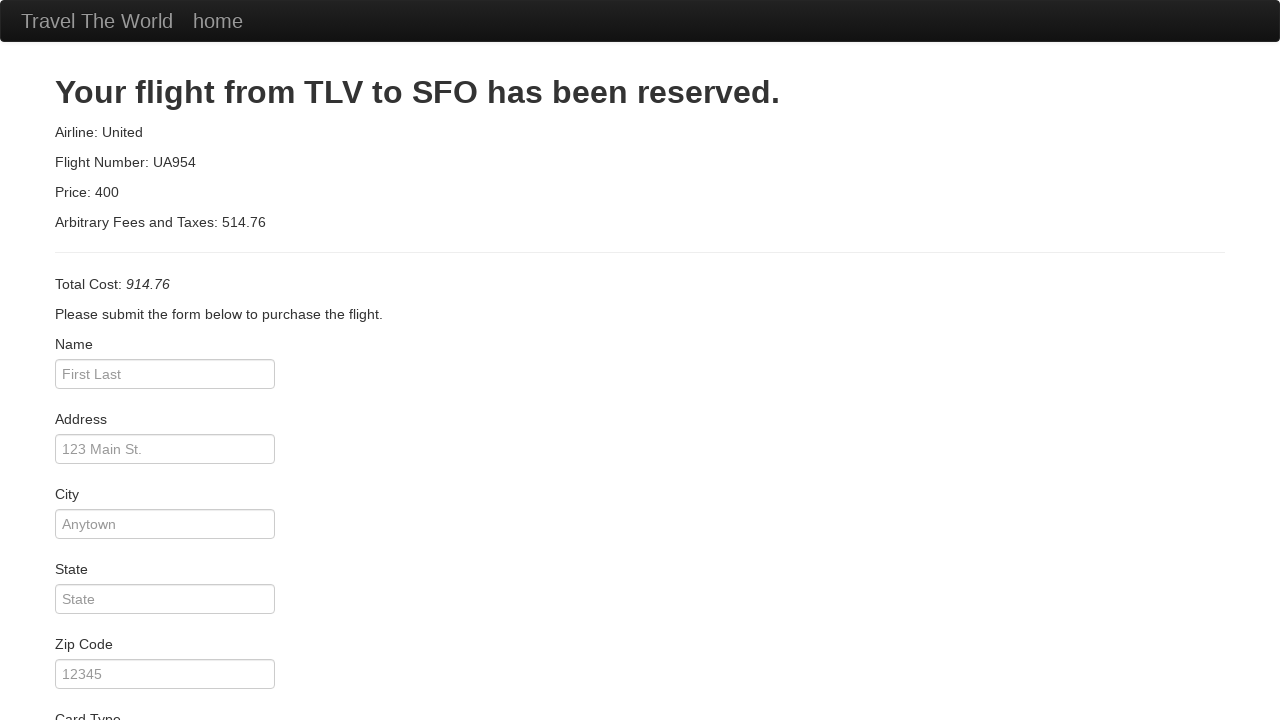

Clicked passenger name field at (165, 374) on #inputName
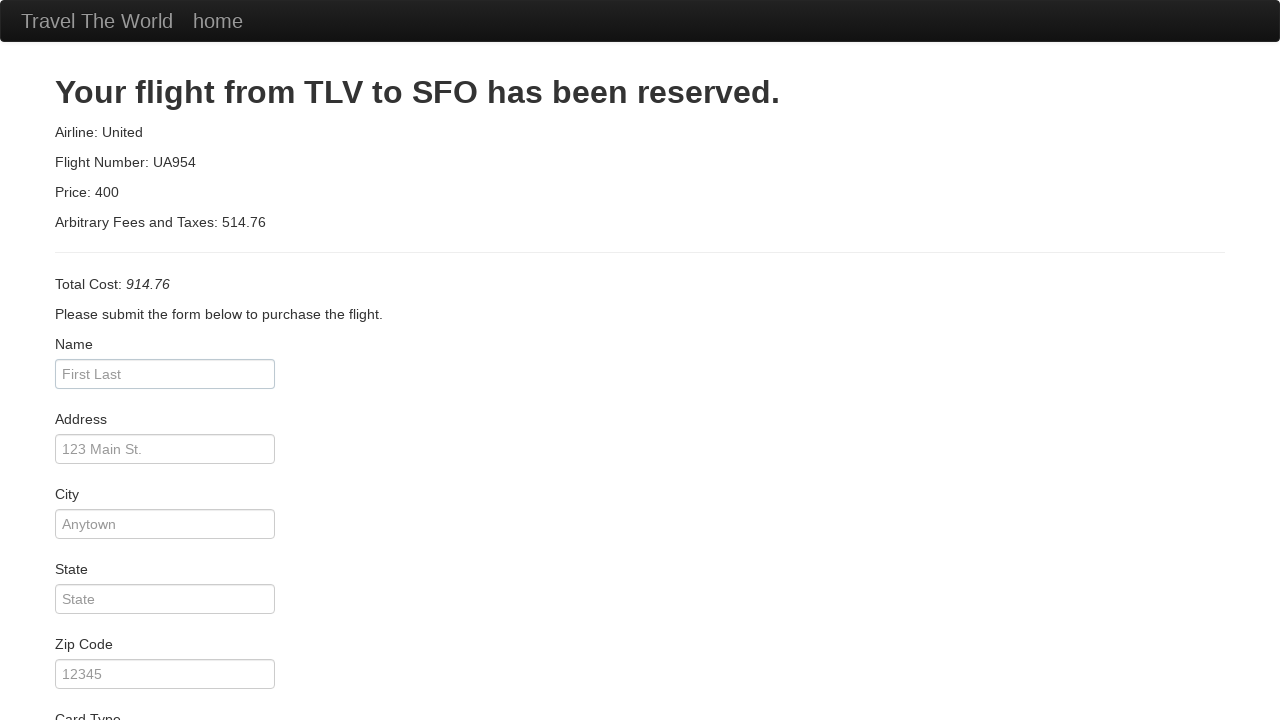

Filled passenger name as Marcus Thompson on #inputName
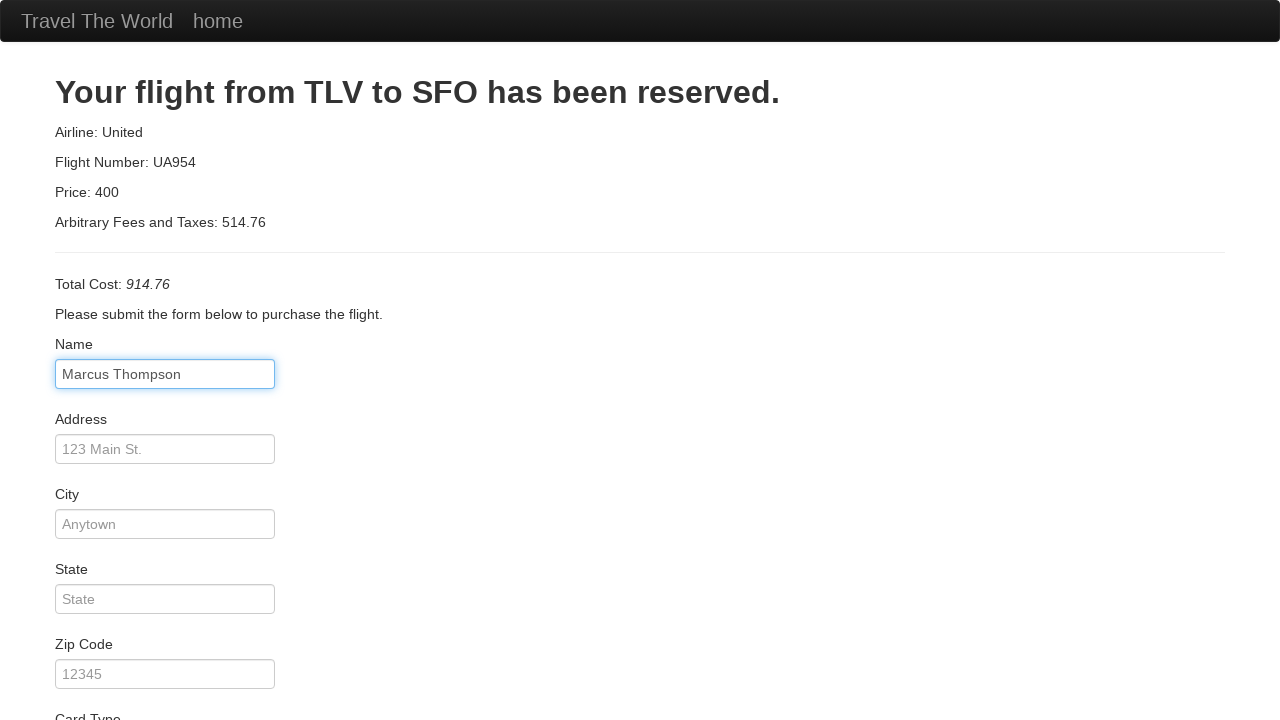

Filled address as 456 Oak Avenue on #address
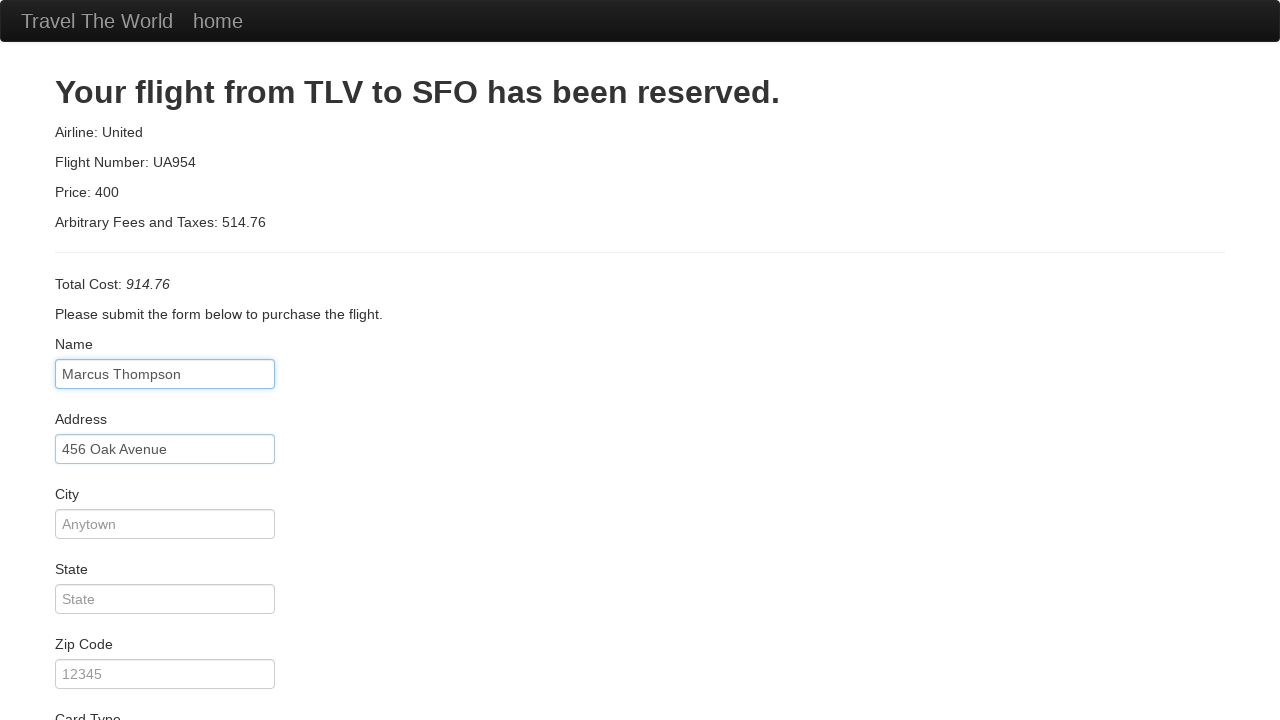

Filled city as Denver on #city
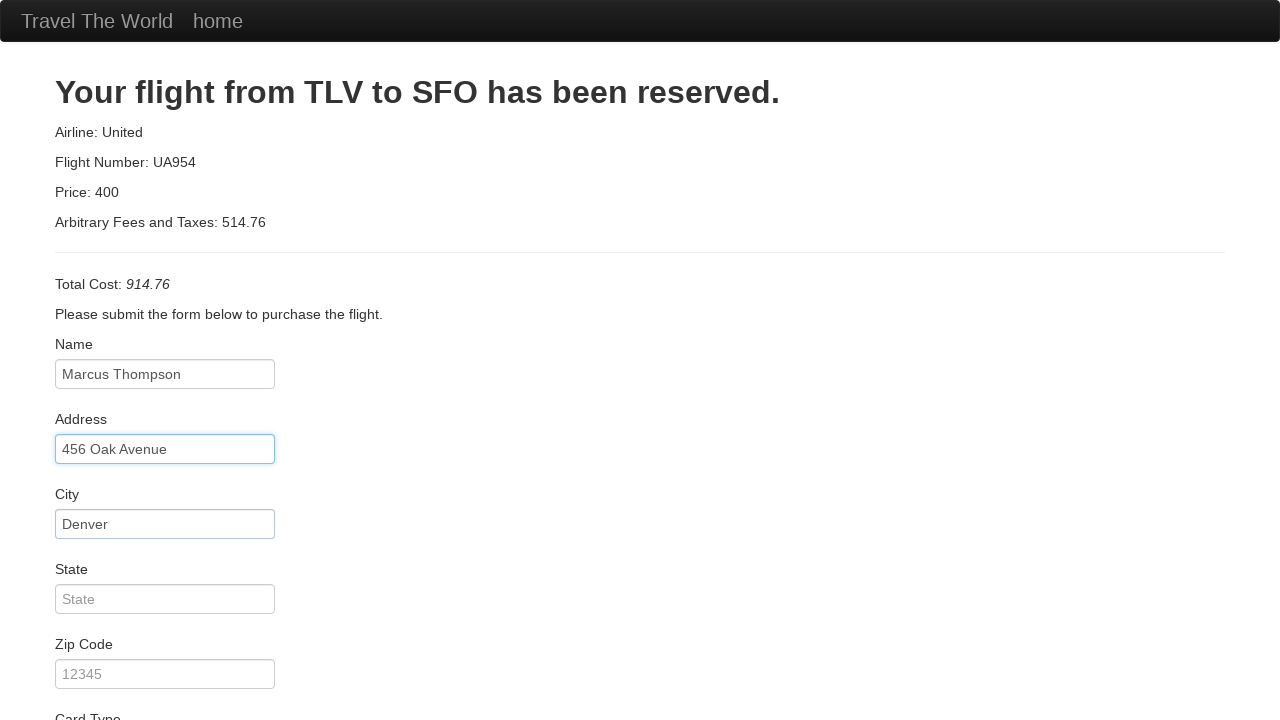

Filled state as CO on #state
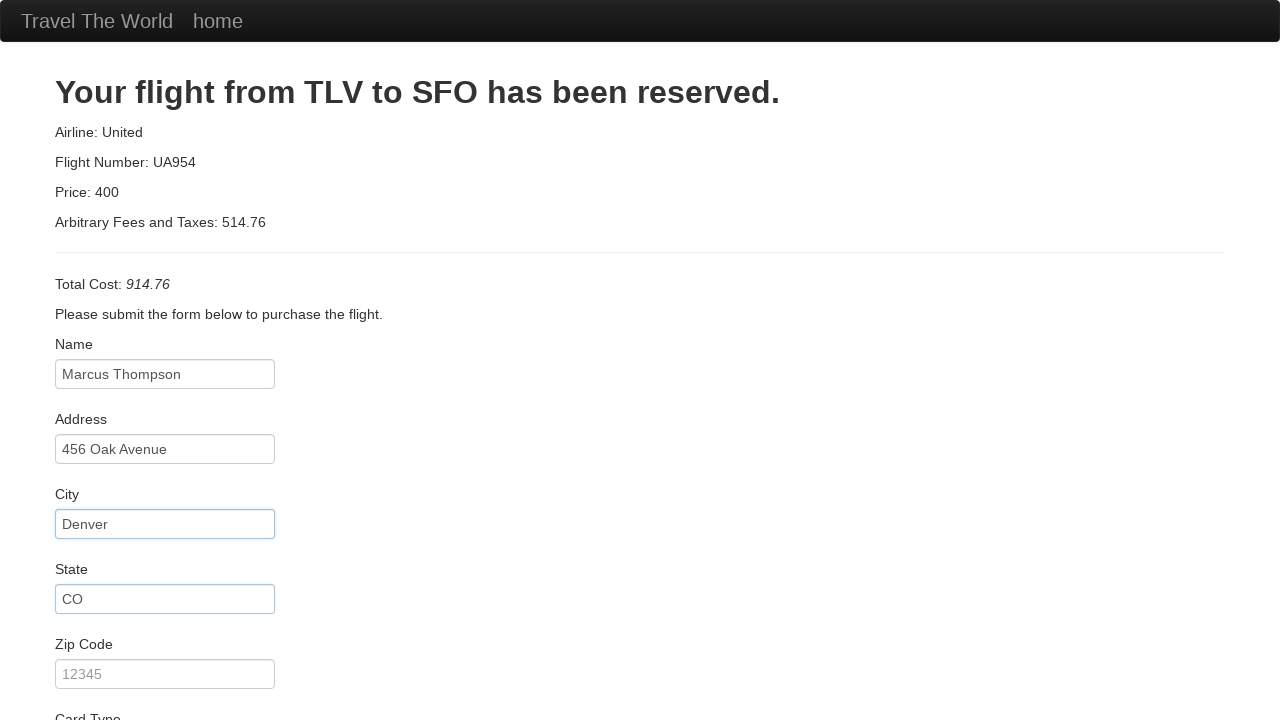

Filled zip code as 80202 on #zipCode
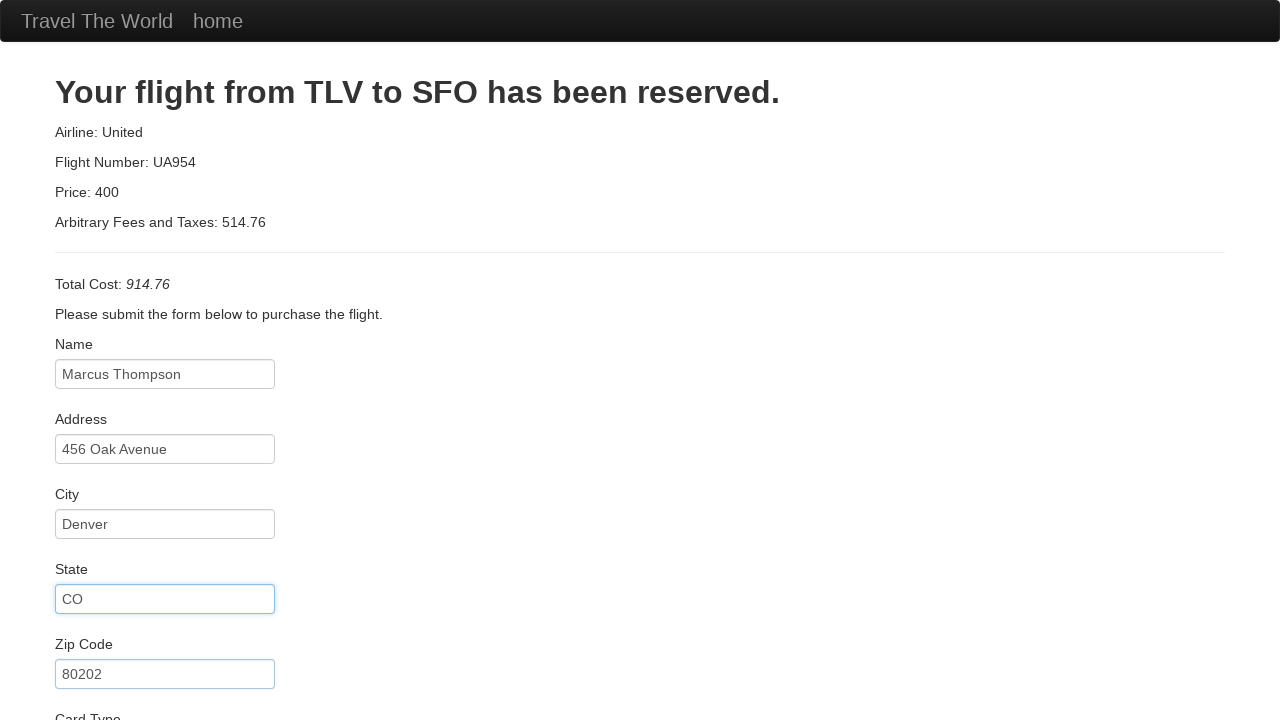

Clicked card type dropdown at (165, 360) on #cardType
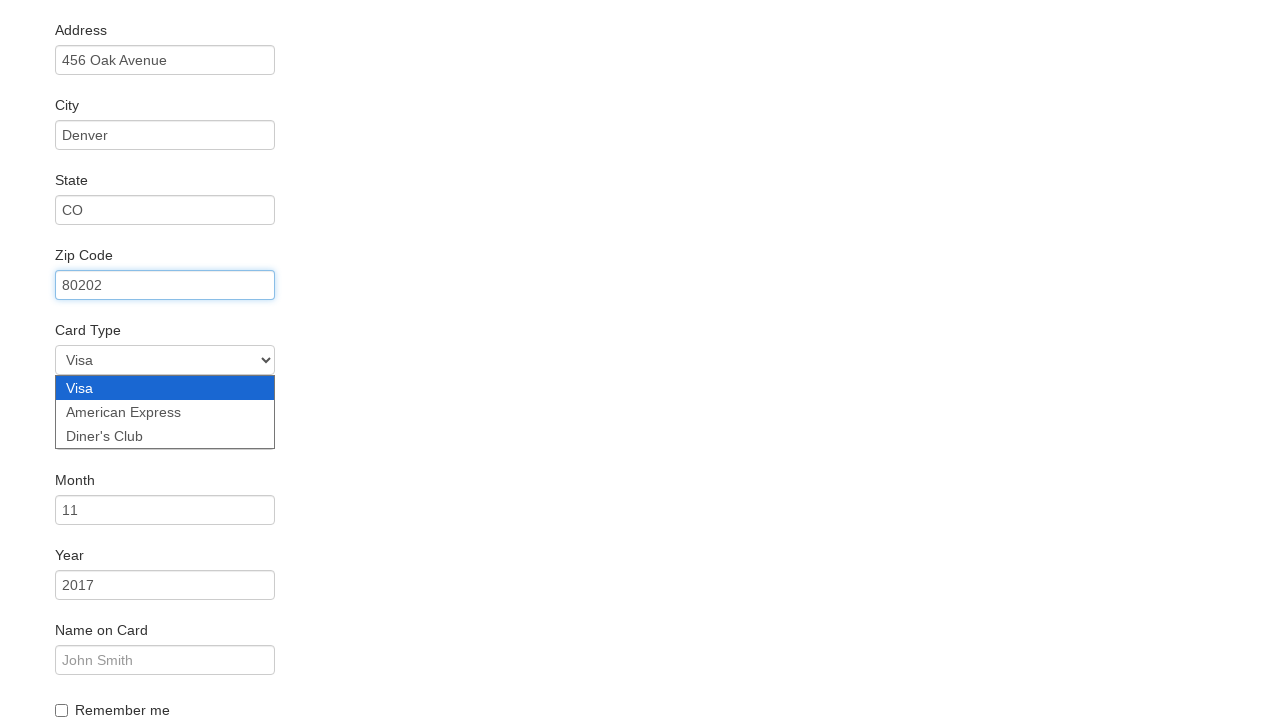

Selected American Express as card type on #cardType
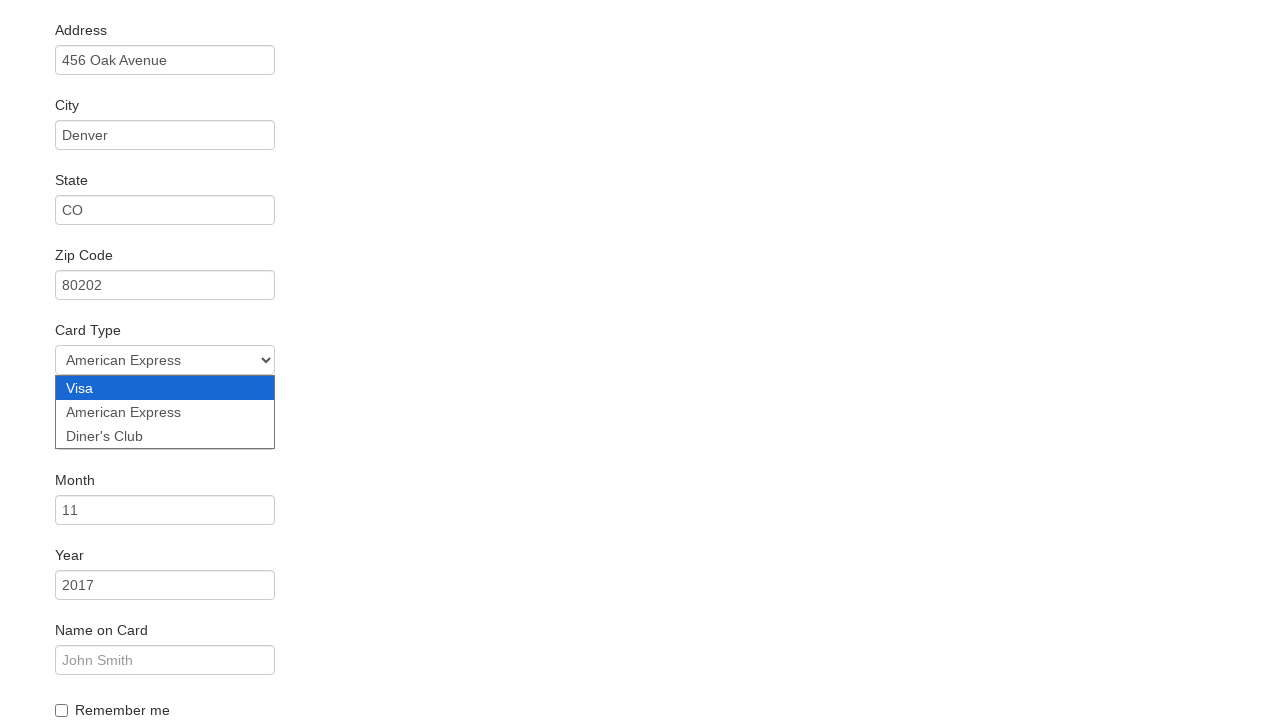

Clicked credit card number field at (165, 435) on #creditCardNumber
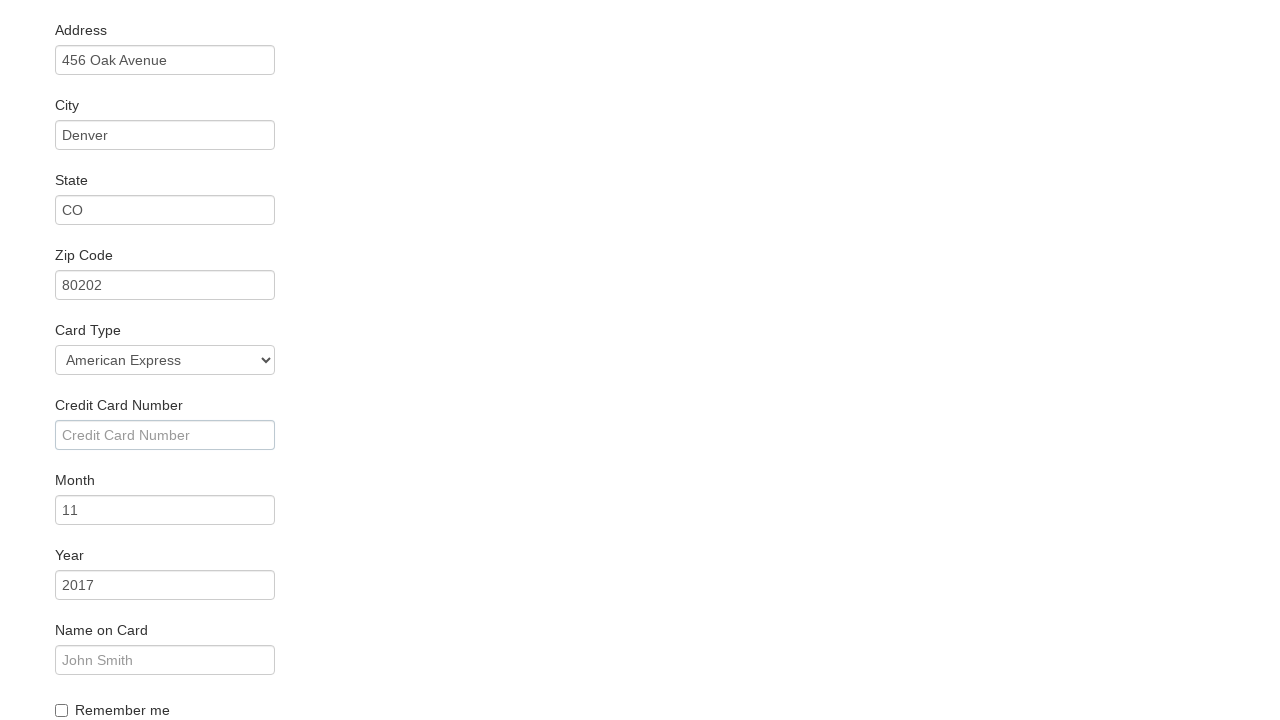

Filled credit card number on #creditCardNumber
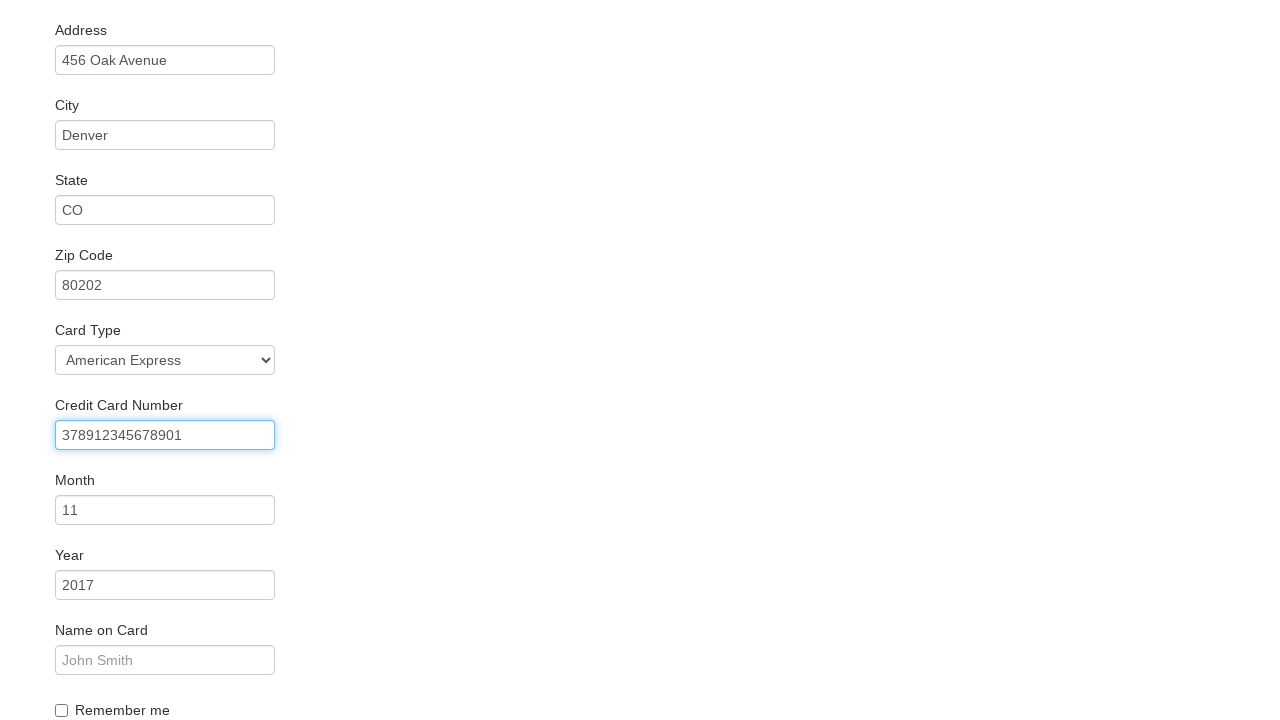

Clicked credit card year field at (165, 585) on #creditCardYear
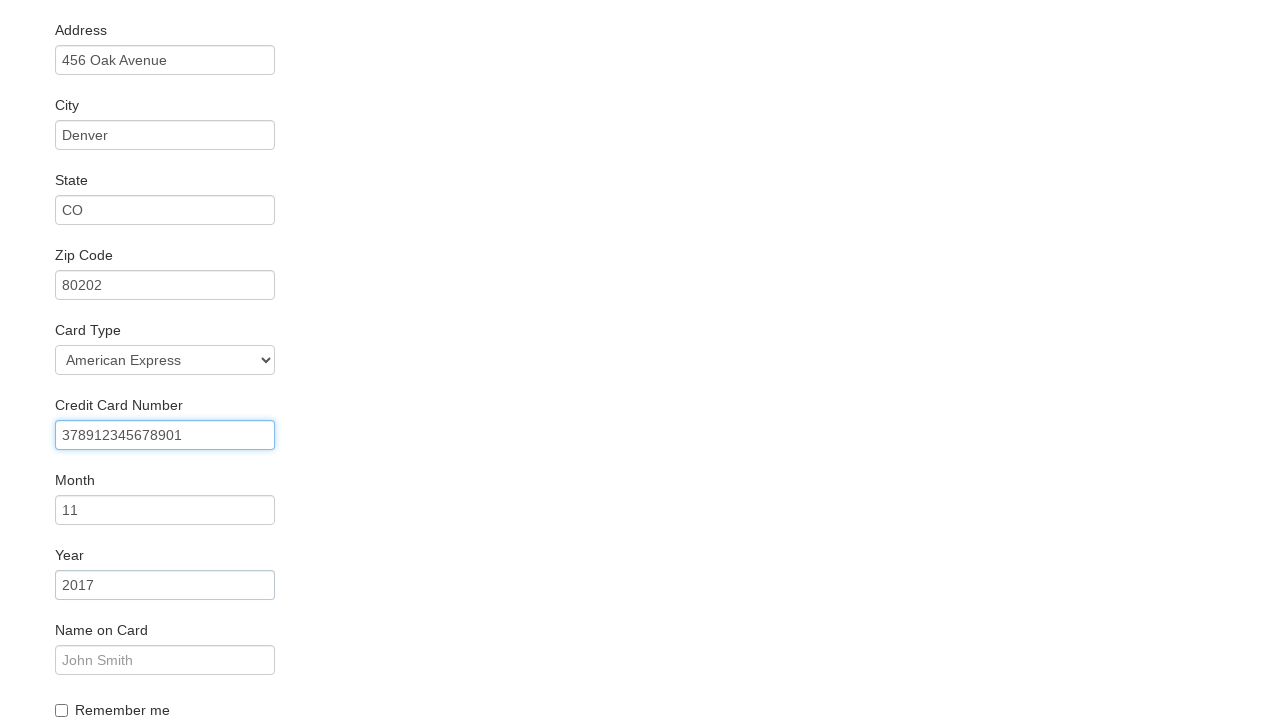

Filled card expiration year as 2025 on #creditCardYear
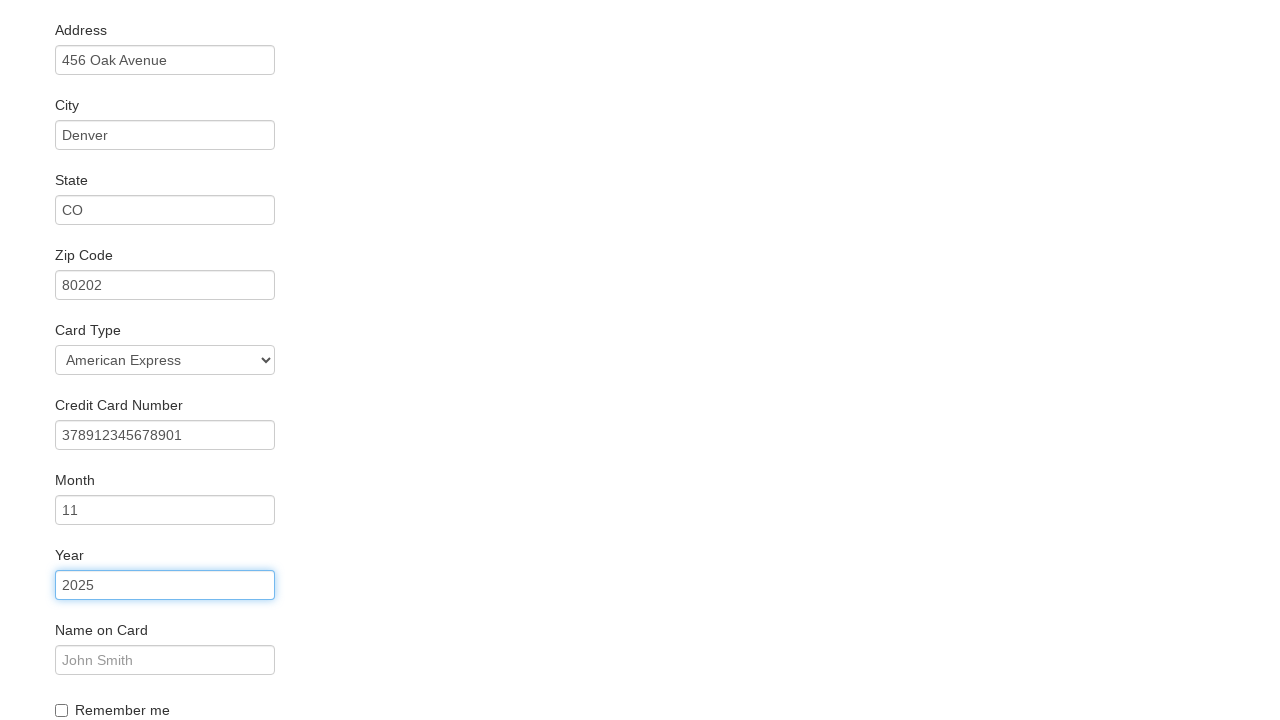

Clicked name on card field at (165, 660) on #nameOnCard
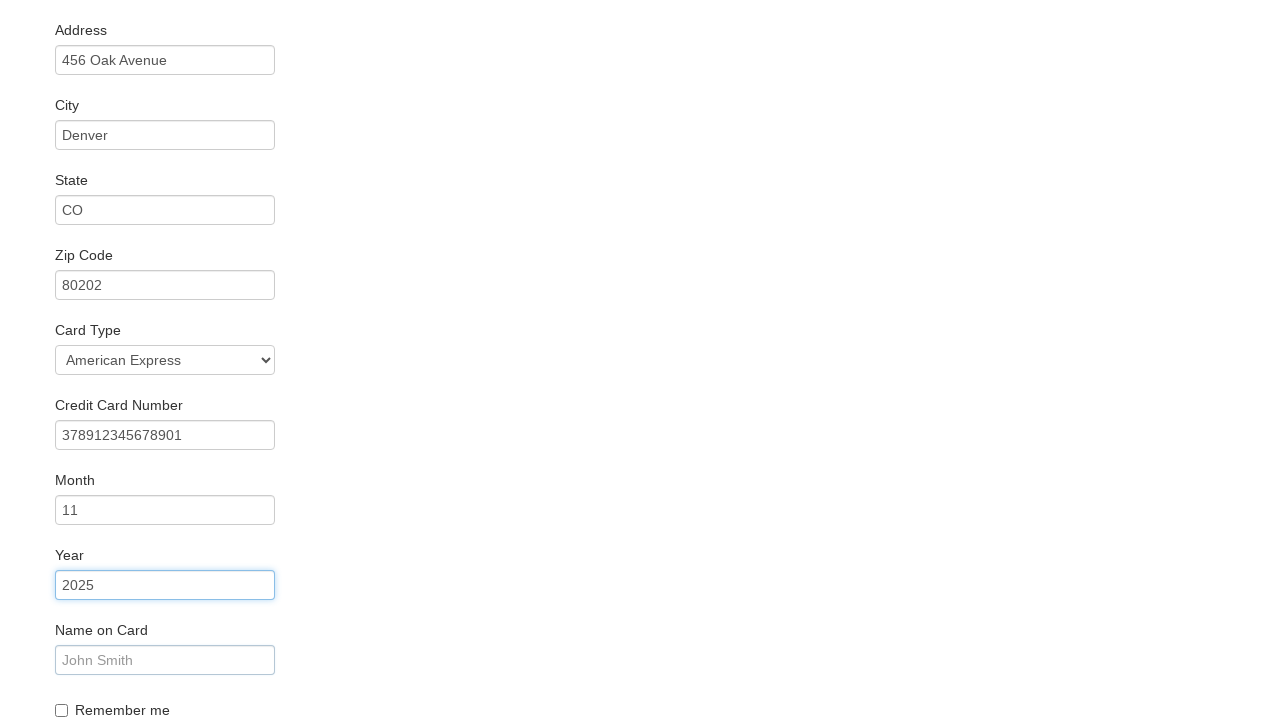

Filled name on card as Marcus Thompson on #nameOnCard
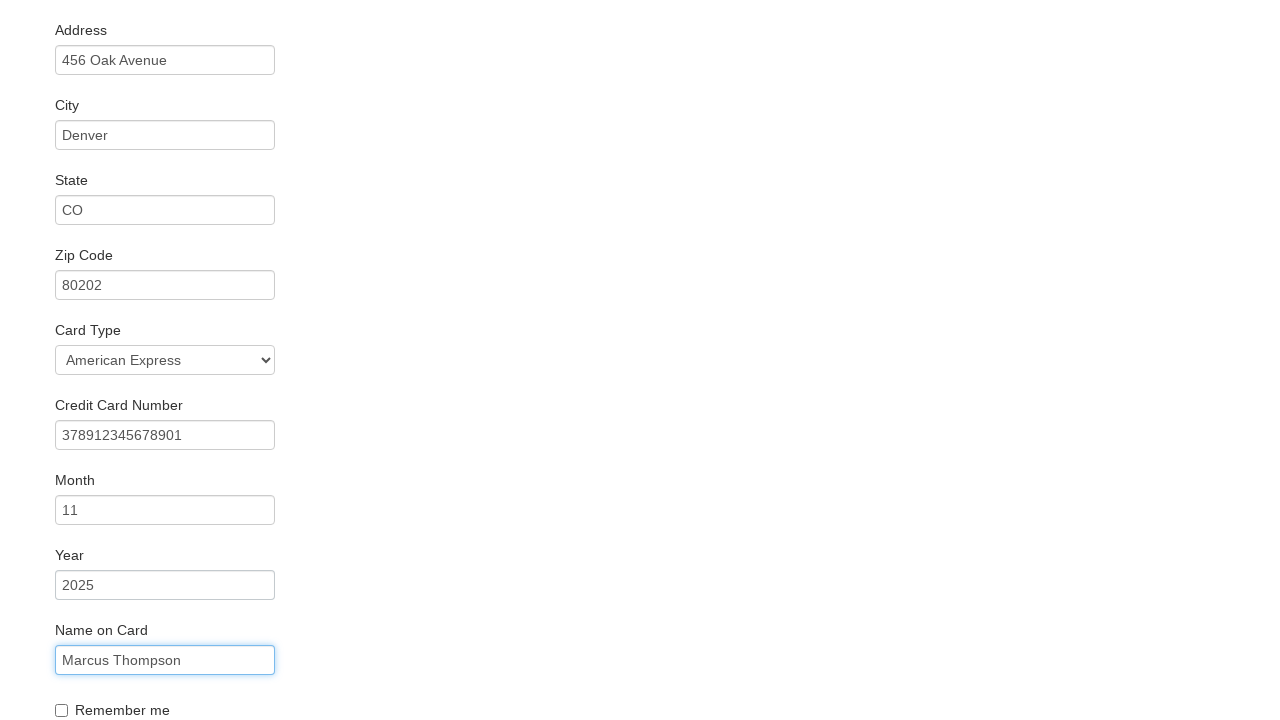

Clicked purchase button to submit booking at (118, 685) on .btn-primary
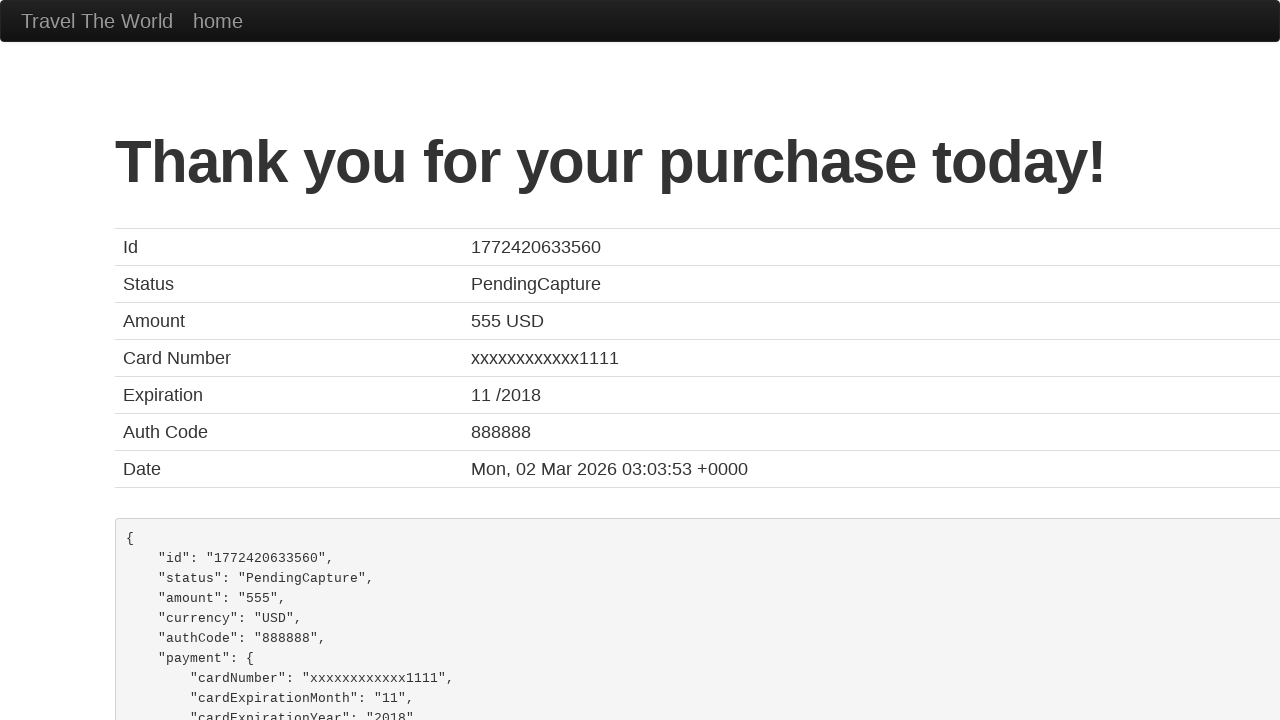

Flight booking confirmation page loaded
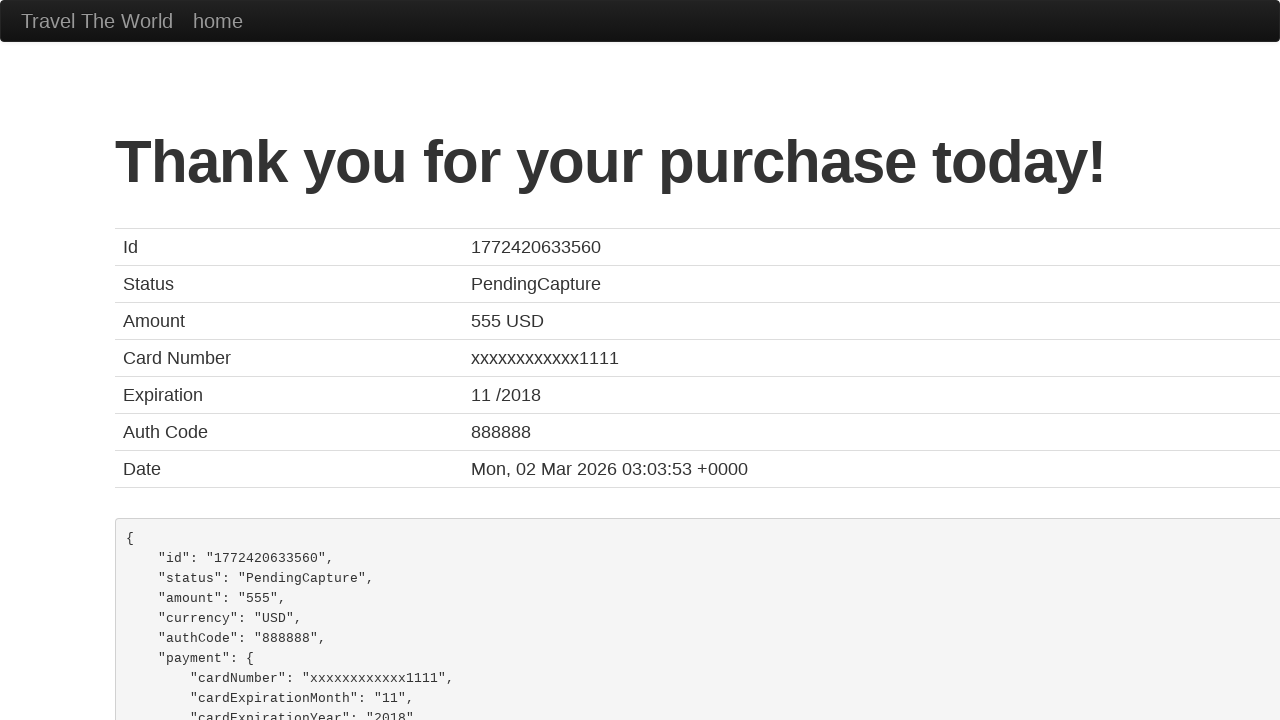

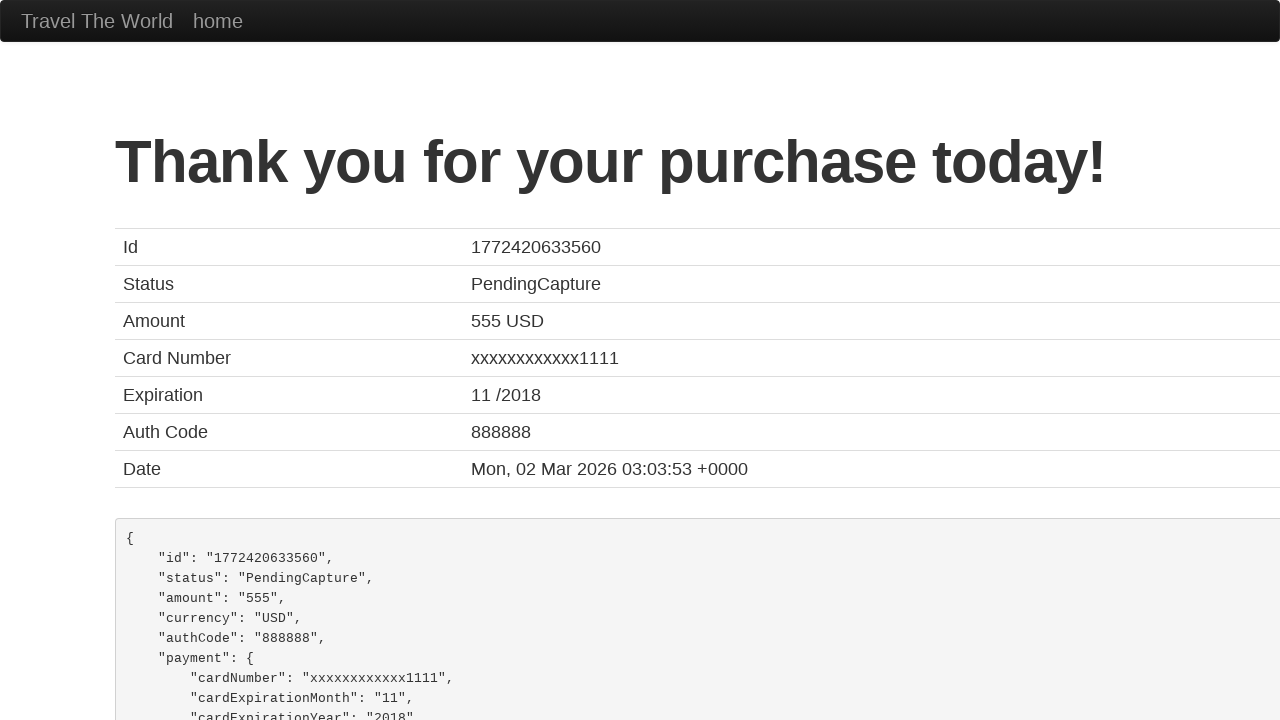